Tests link handling functionality by counting links in different page sections, opening footer column links in new windows using keyboard shortcuts, and verifying window titles

Starting URL: https://rahulshettyacademy.com/AutomationPractice/

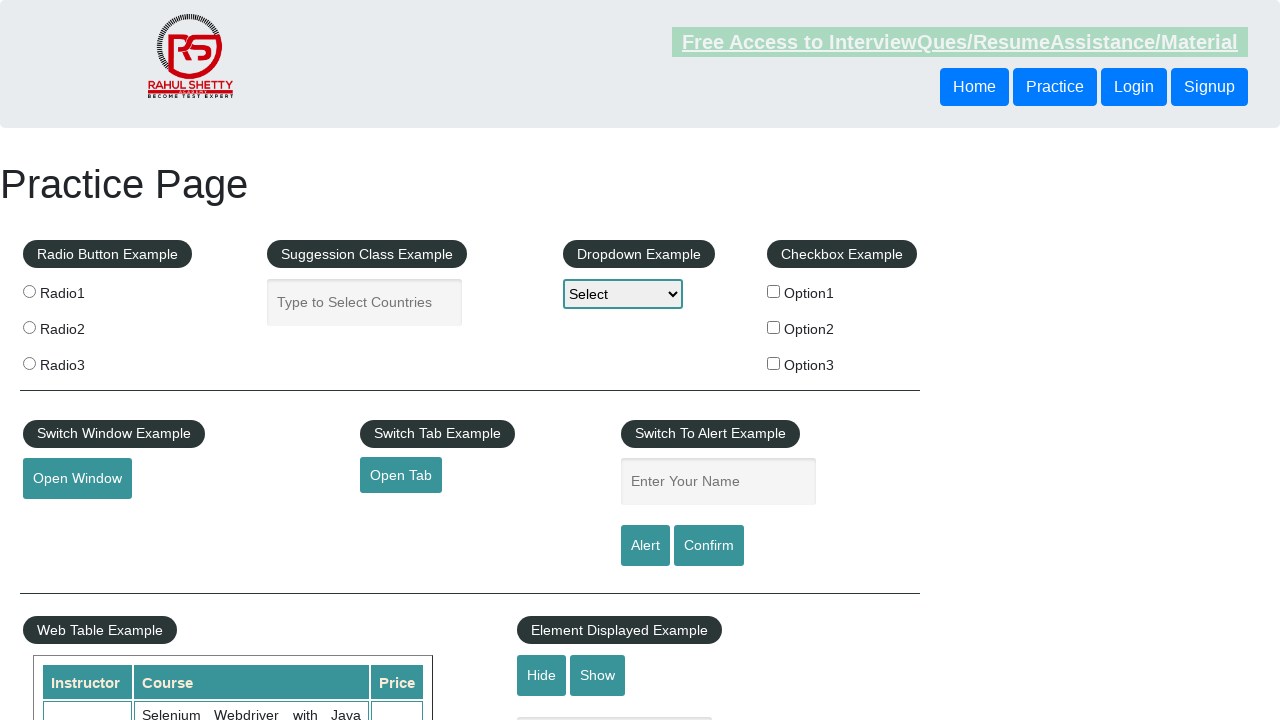

Navigated to AutomationPractice page
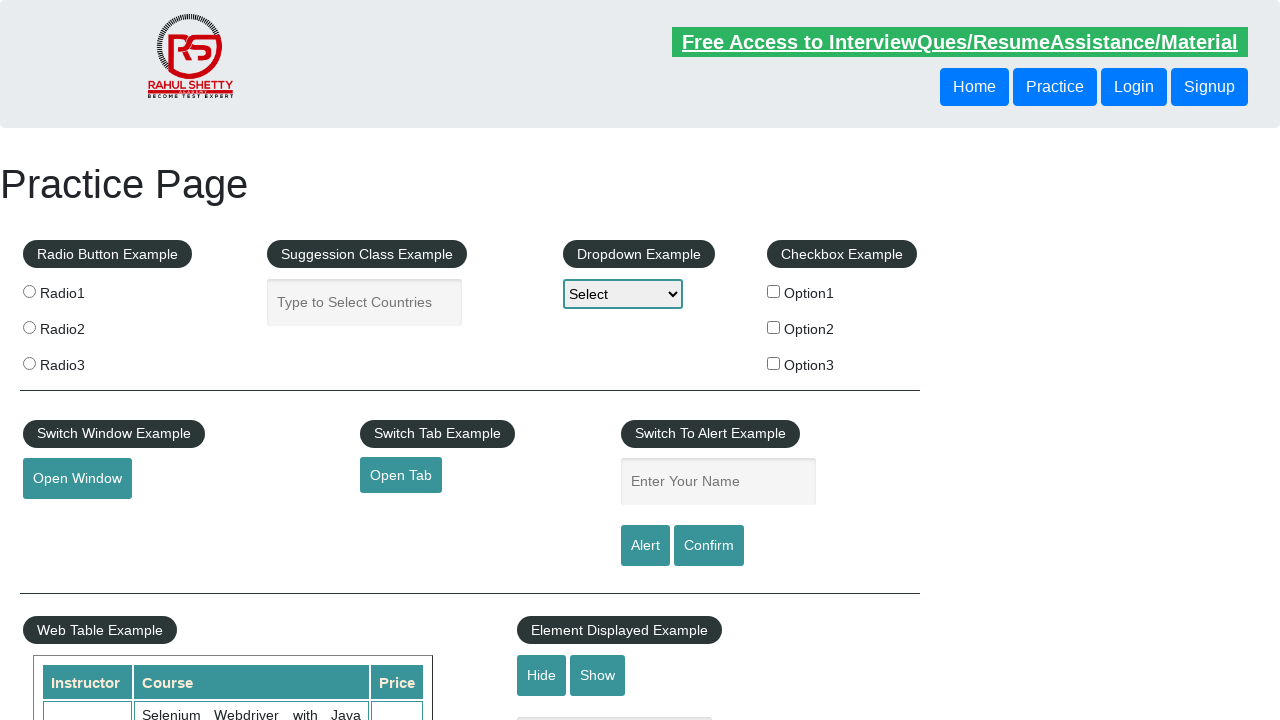

Retrieved all links on the page - Total count: 27
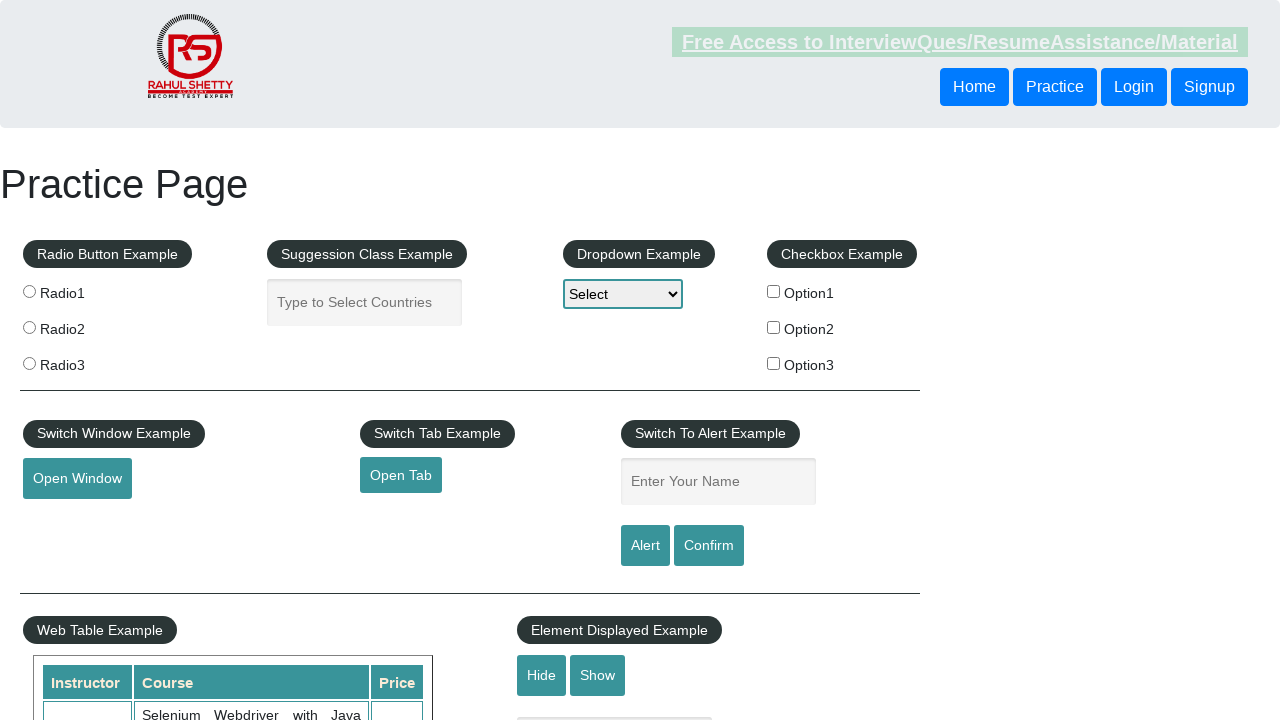

Located footer section (#gf-BIG)
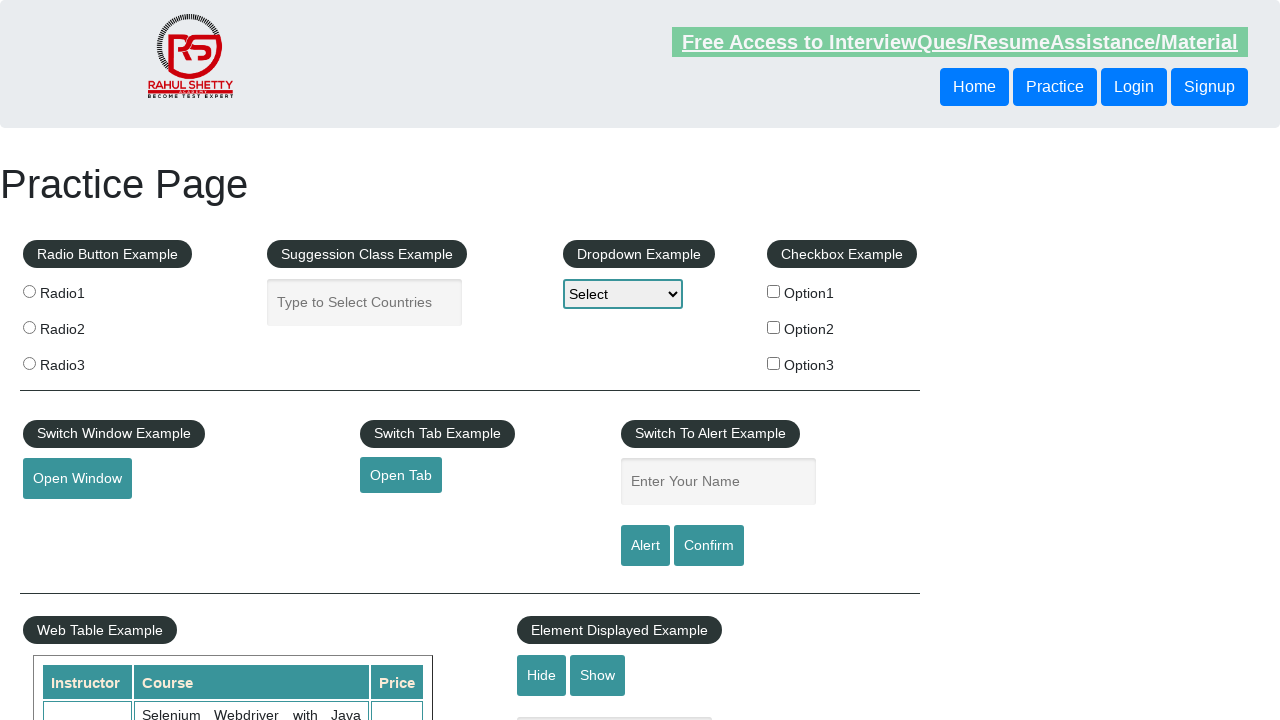

Retrieved all links from footer section - Total count: 20
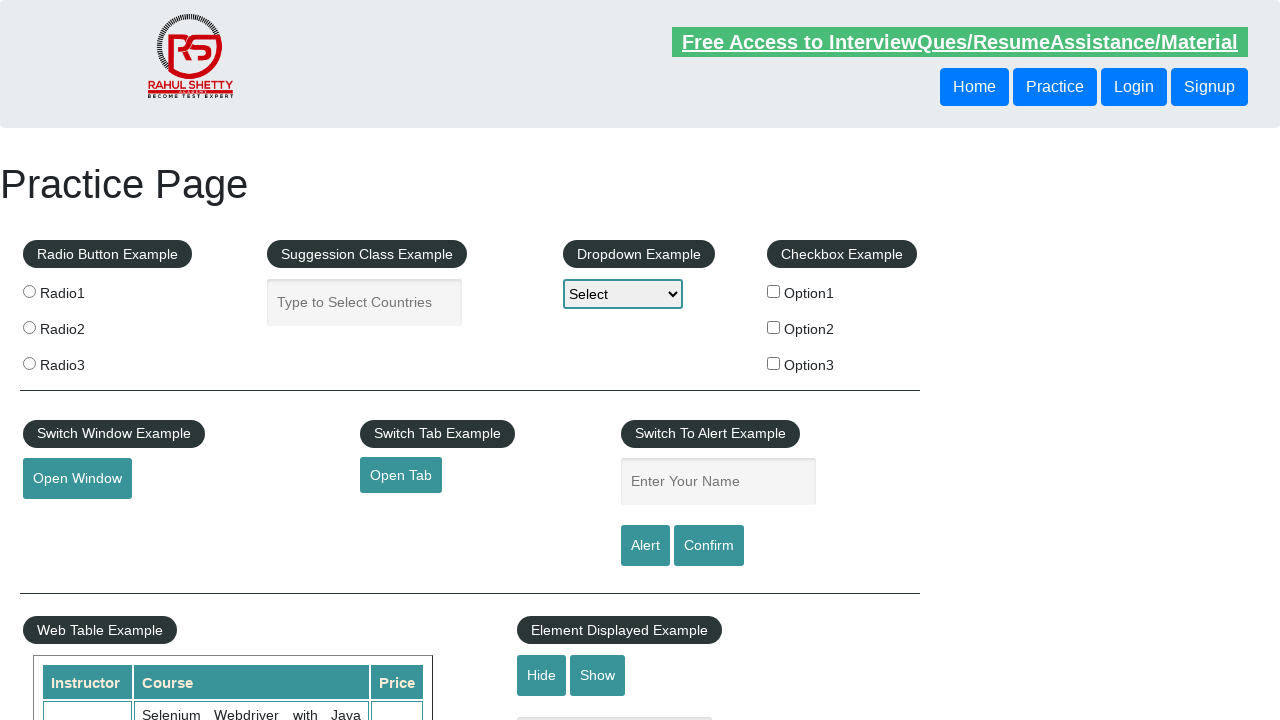

Located first footer column
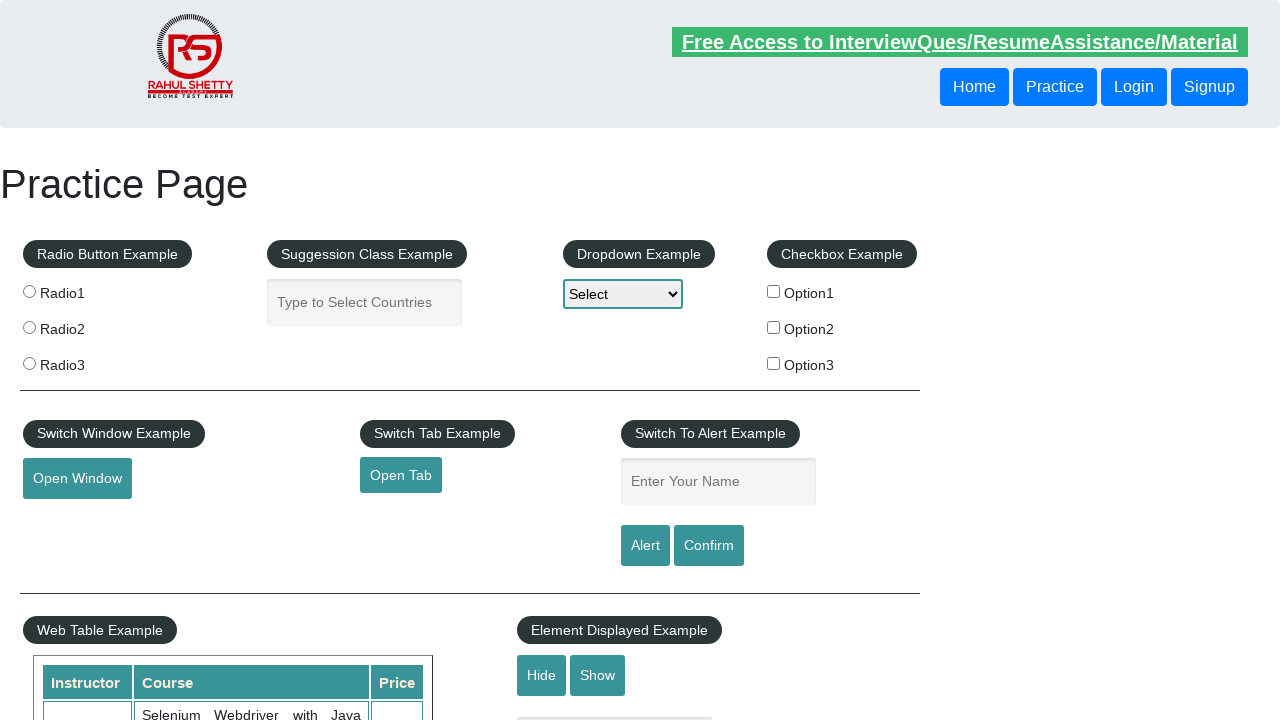

Retrieved all links from footer column - Total count: 0
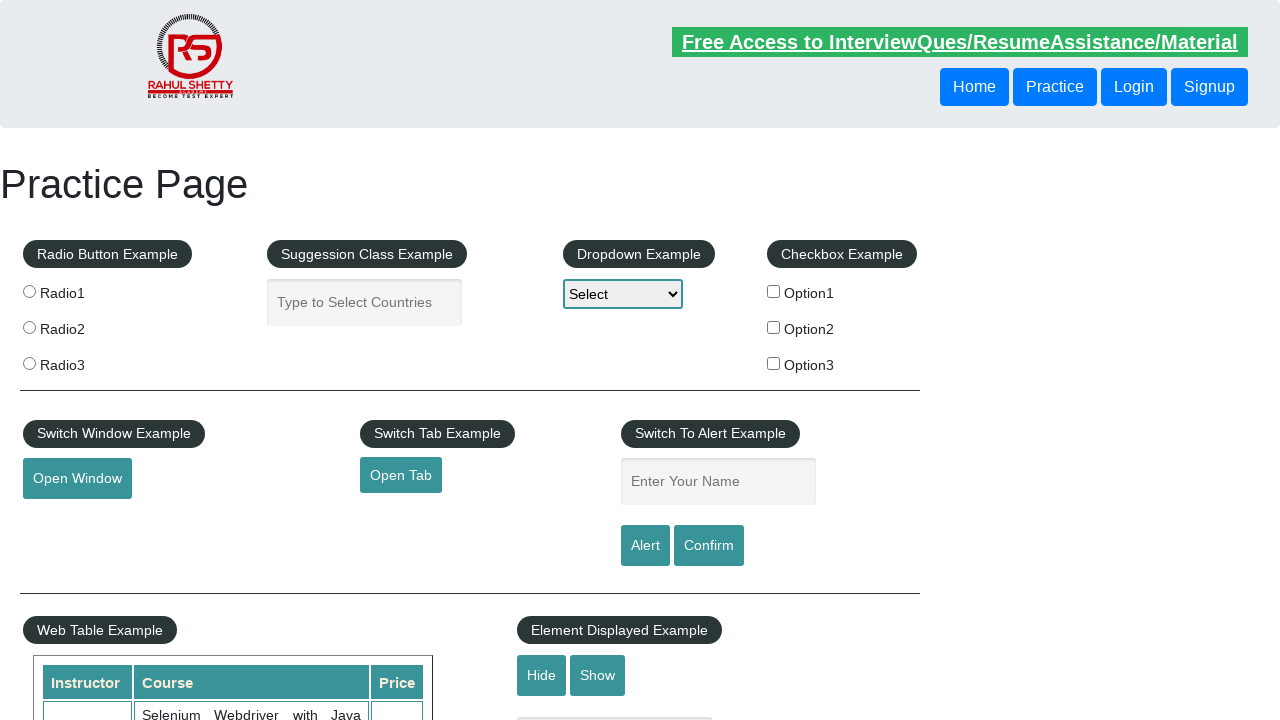

Retrieved all opened pages/tabs - Total count: 1
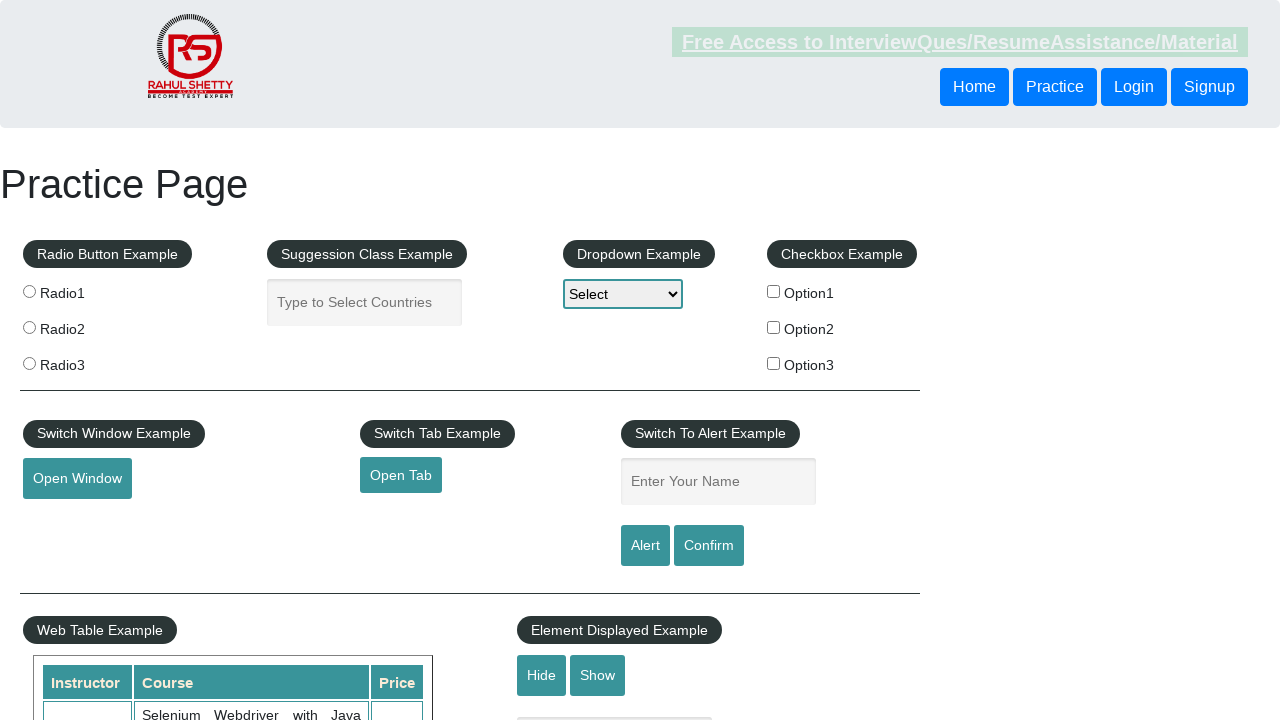

Retrieved page title: Practice Page
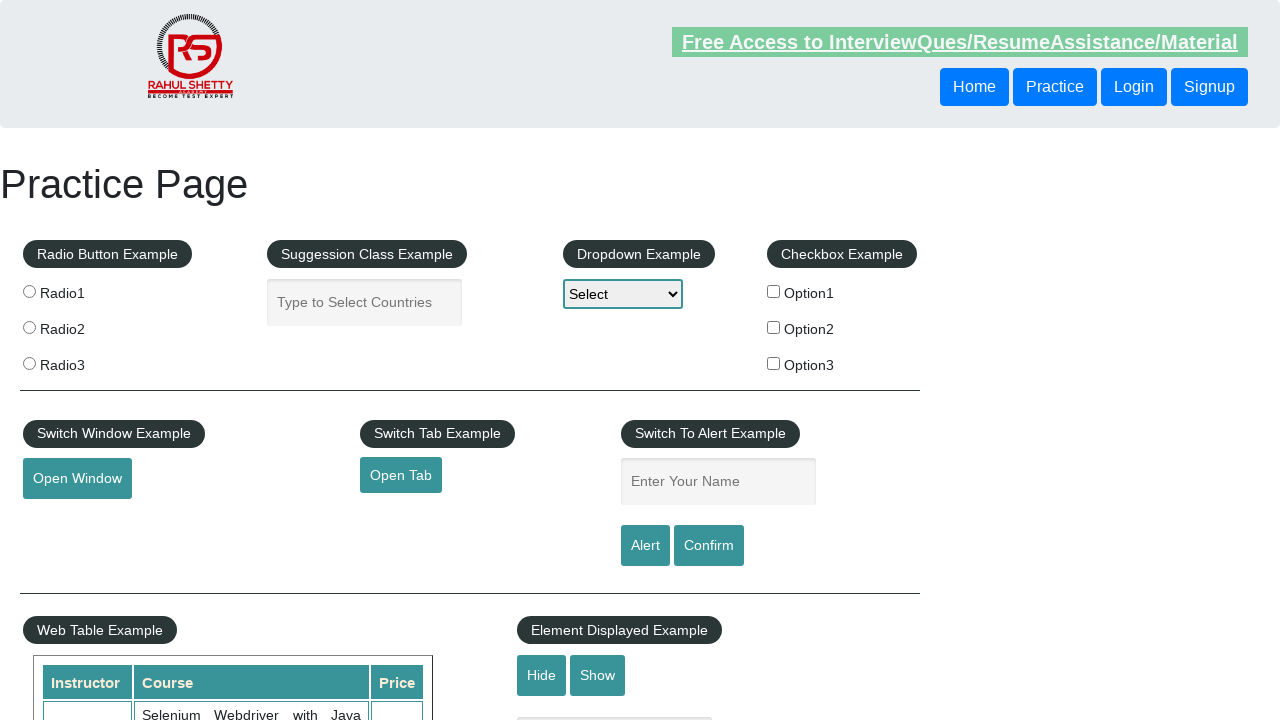

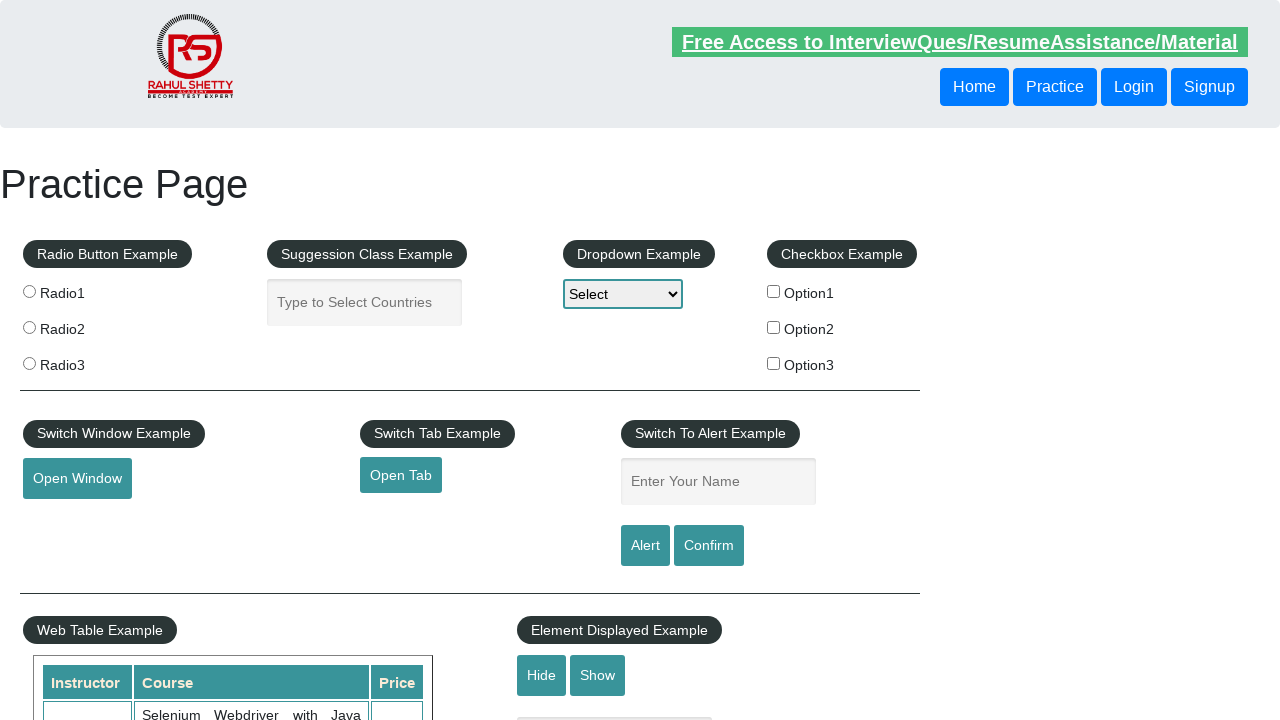